Creates a new paste on Pastebin with code content, sets the paste name, expiration time to 10 minutes, and syntax highlighting format, then submits the form

Starting URL: https://pastebin.com

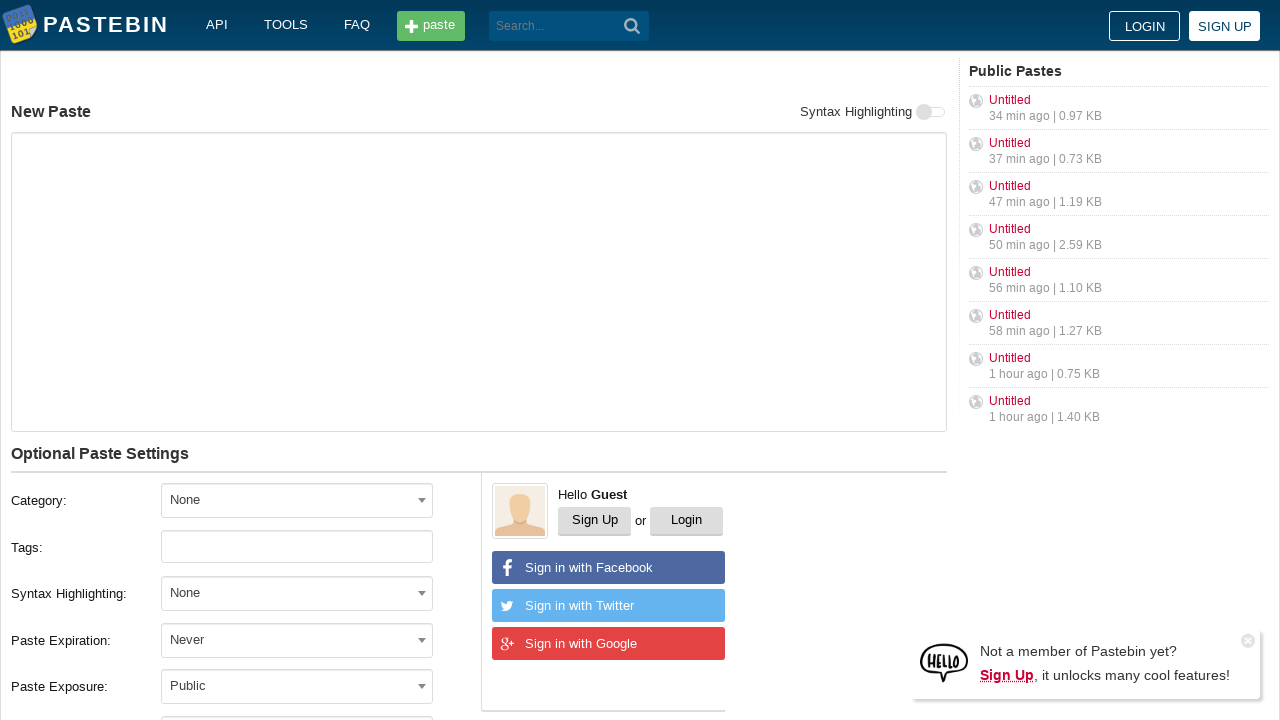

Filled code/text area with git commands on #postform-text
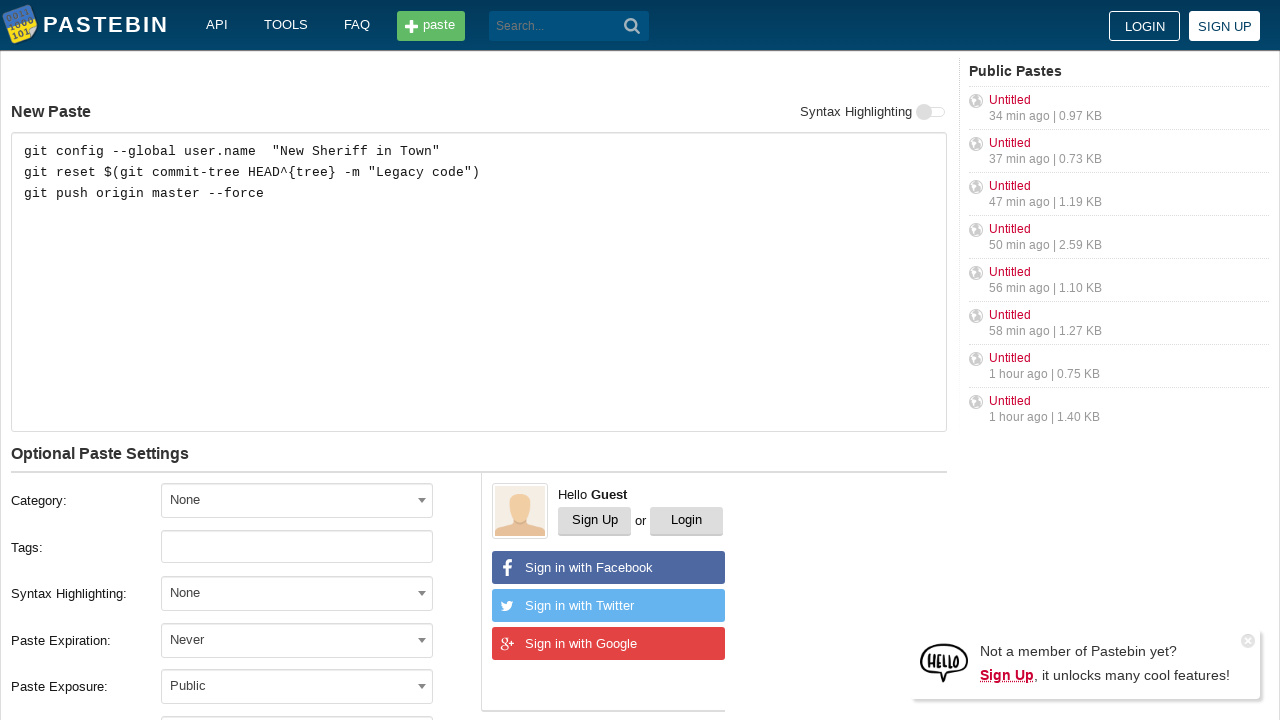

Filled paste name field with 'how to gain dominance among developers' on #postform-name
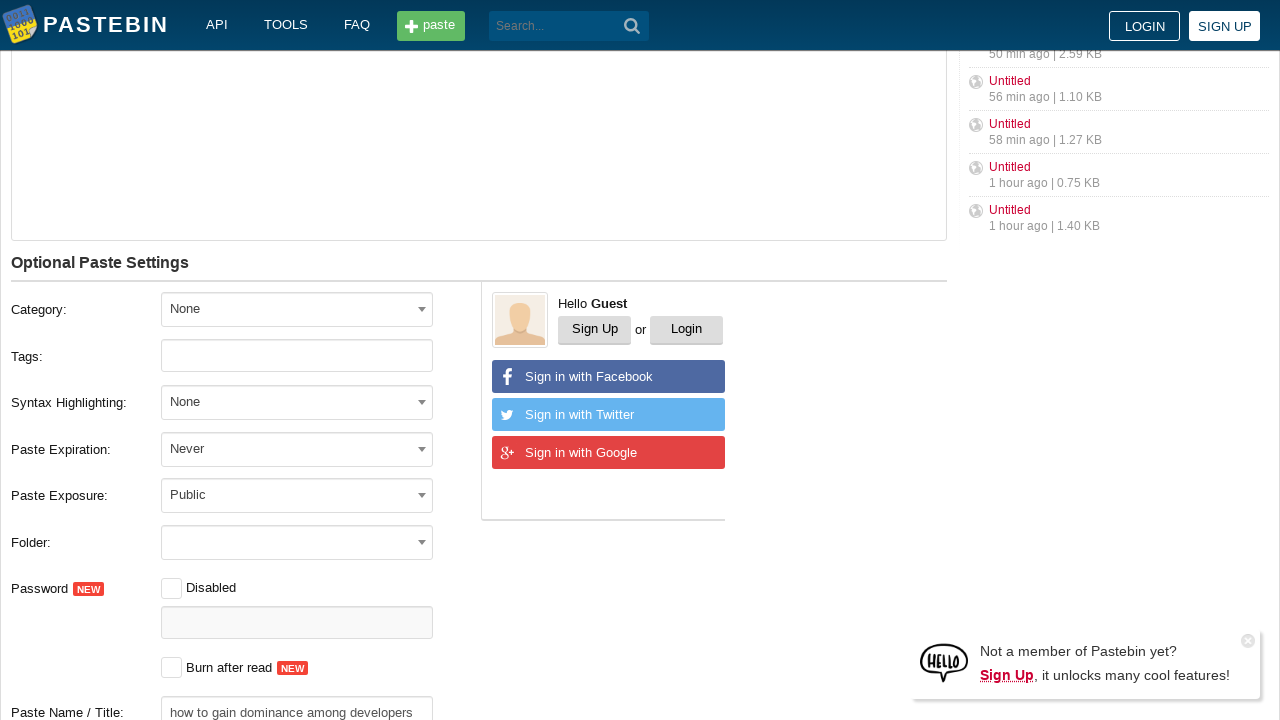

Clicked expiration dropdown to open it at (297, 448) on #select2-postform-expiration-container
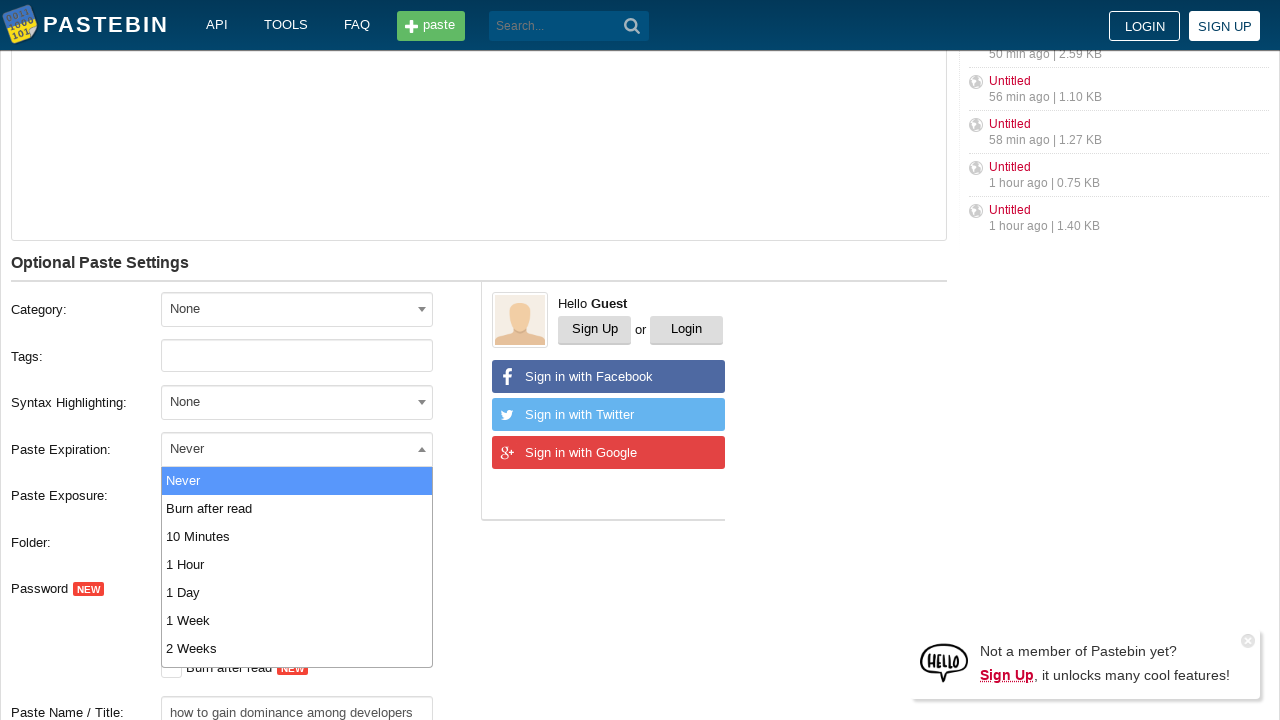

Selected '10 Minutes' expiration time at (297, 536) on li[id*='10M']
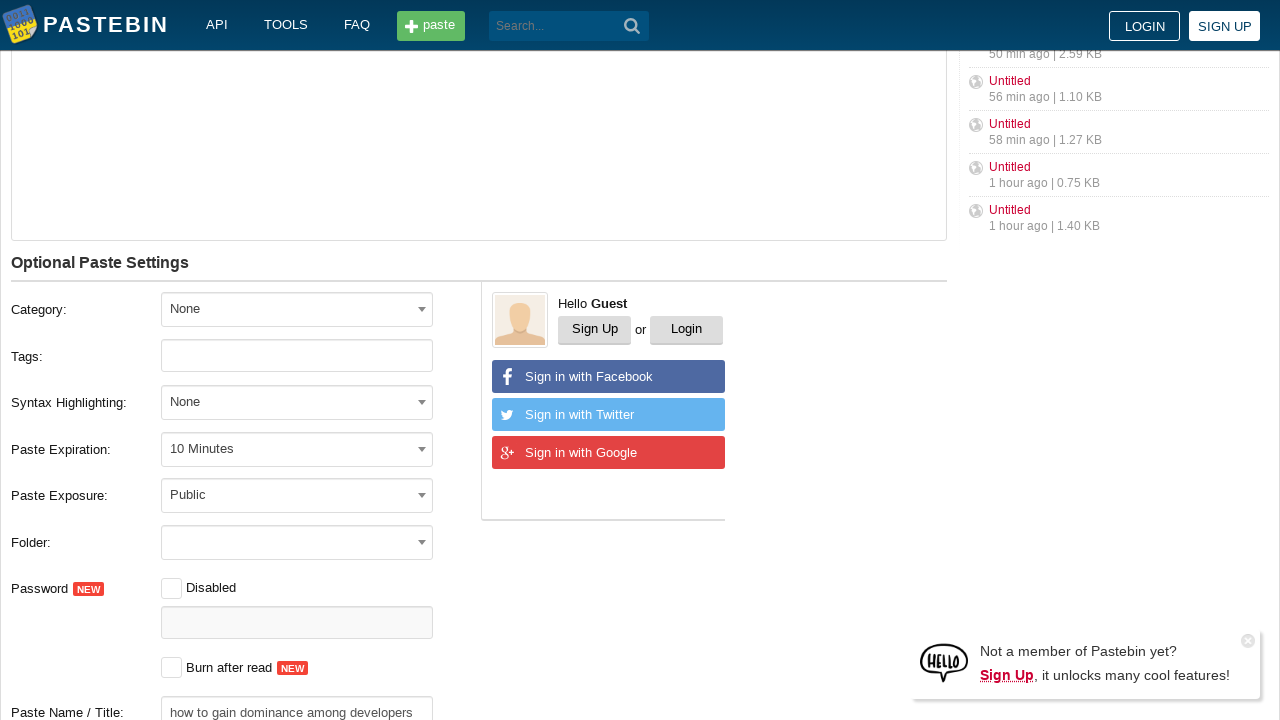

Clicked syntax highlighting dropdown to open it at (297, 402) on #select2-postform-format-container
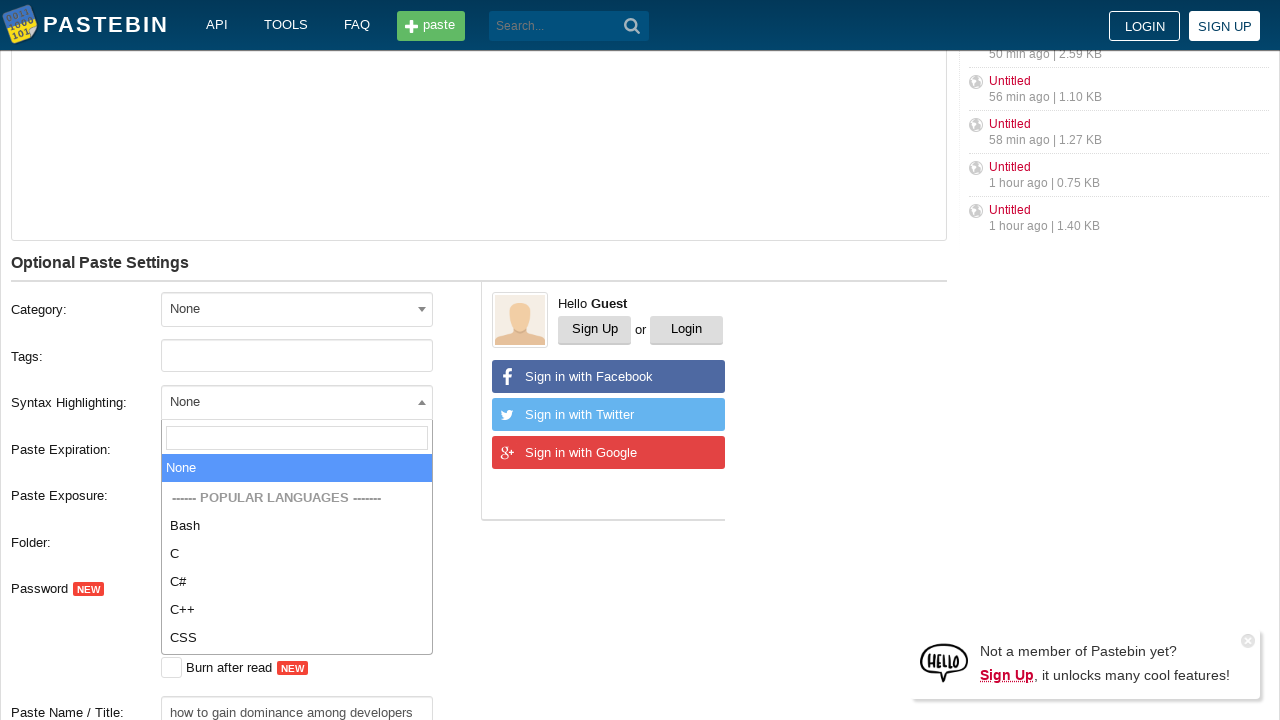

Syntax highlighting dropdown results loaded
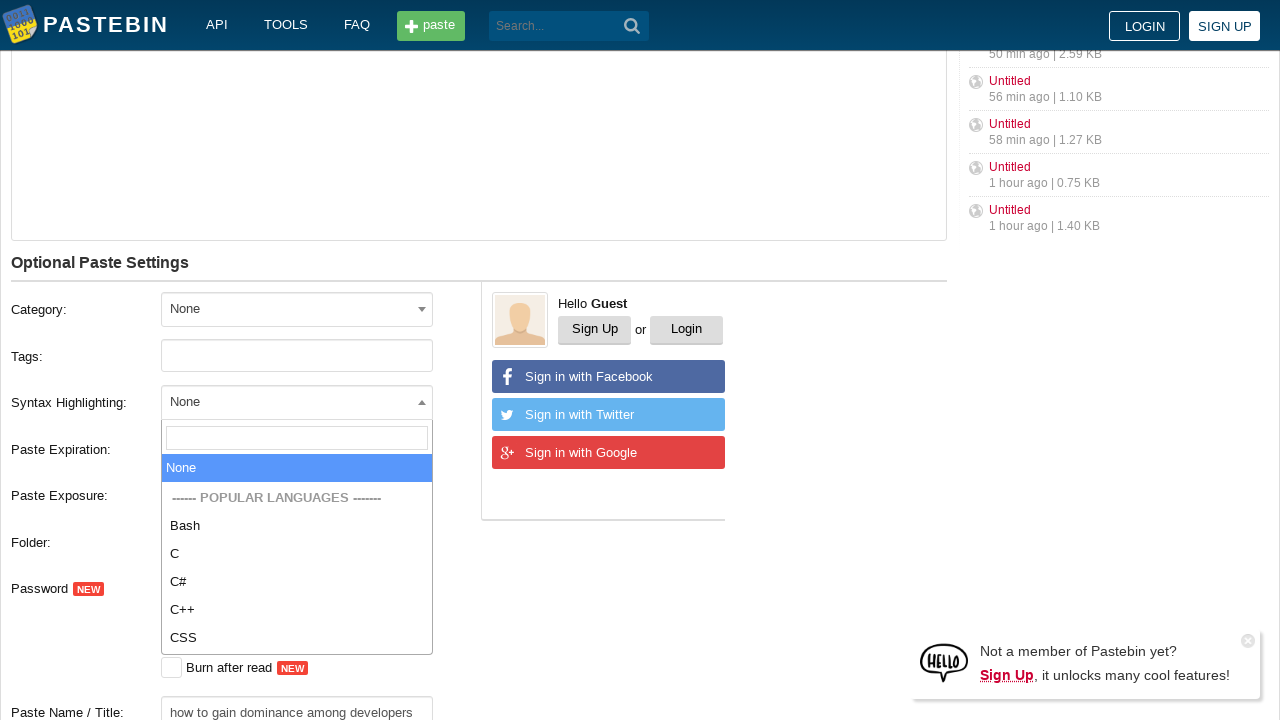

Selected 'Bash' as syntax highlighting format at (297, 587) on li:has-text('Bash')
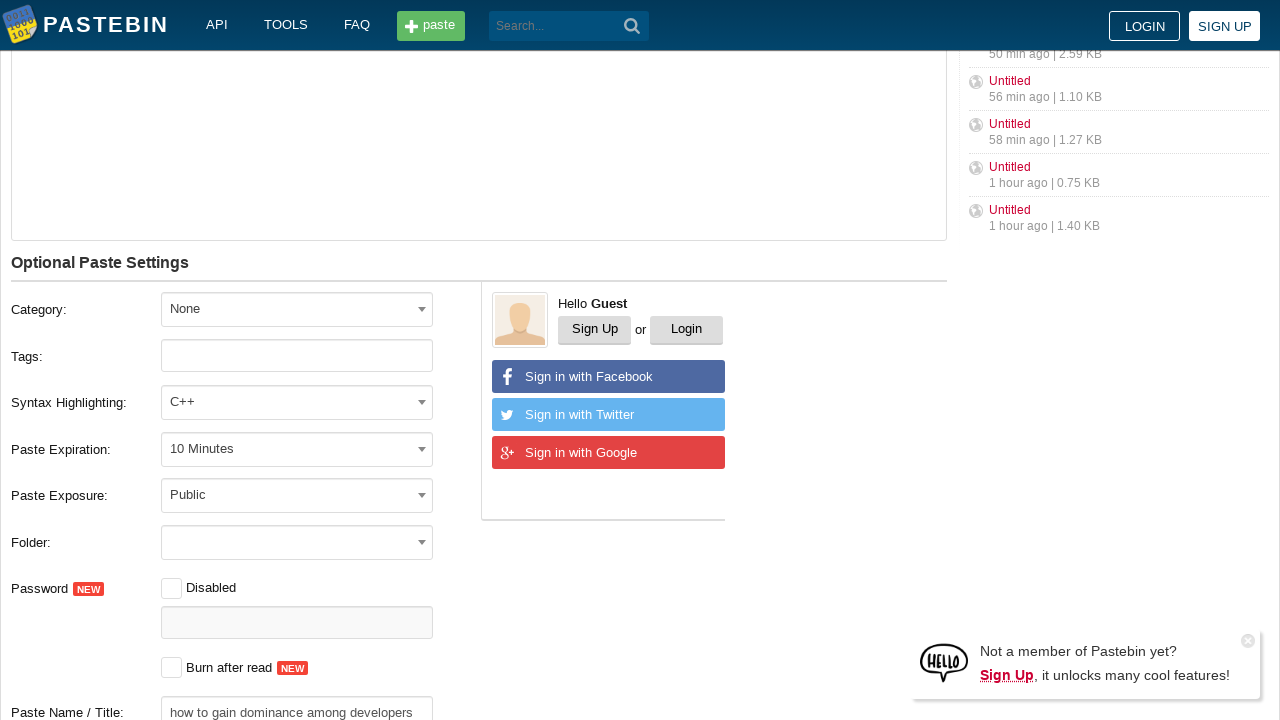

Clicked submit button to create the paste at (240, 400) on button.btn.-big
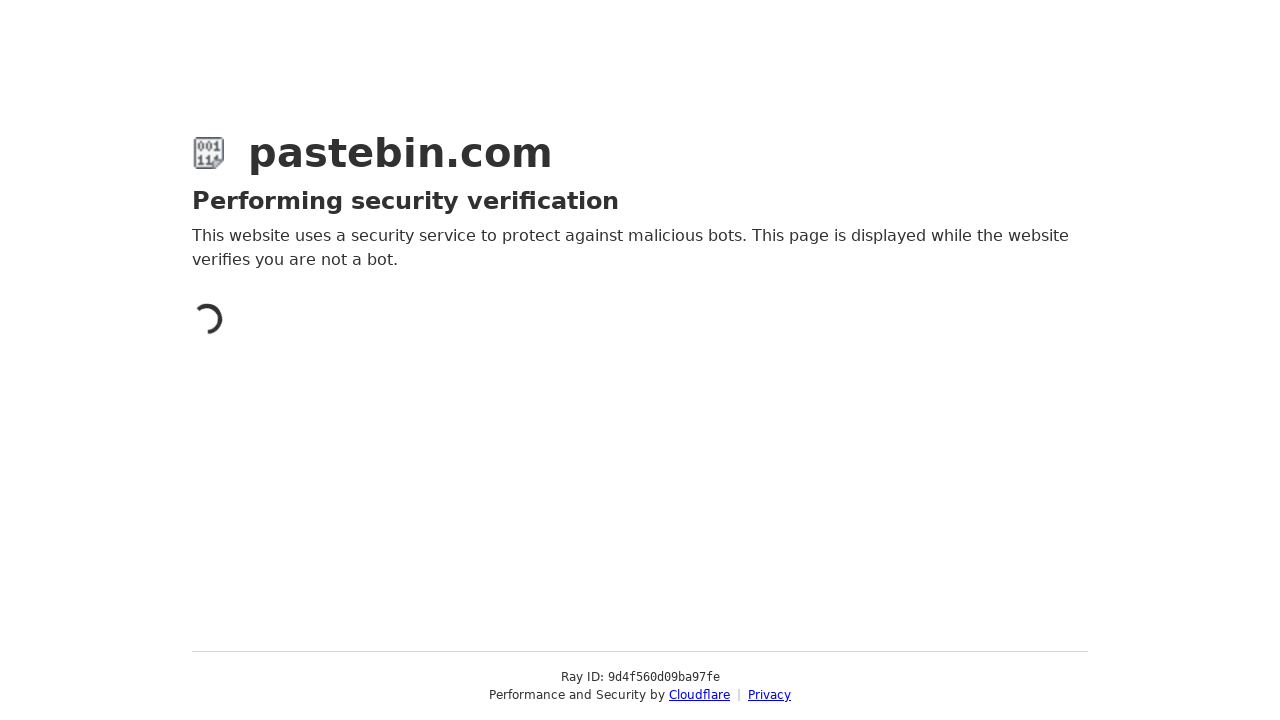

New paste page loaded successfully
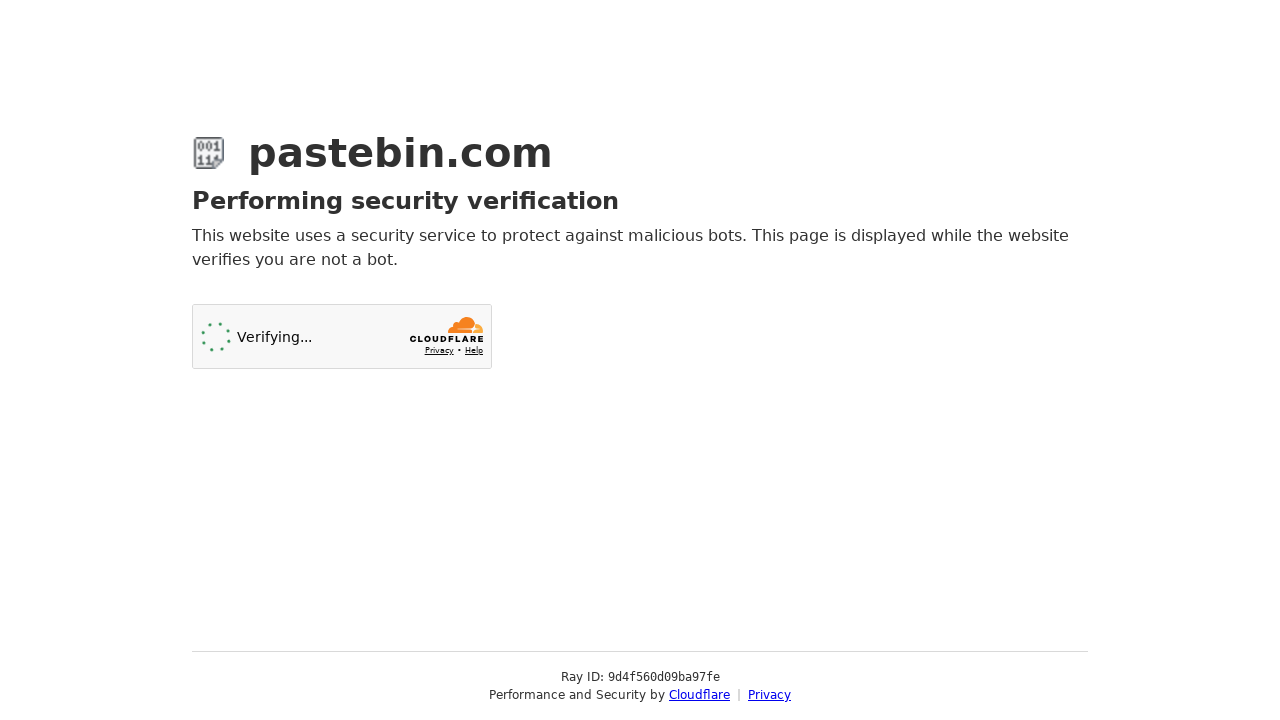

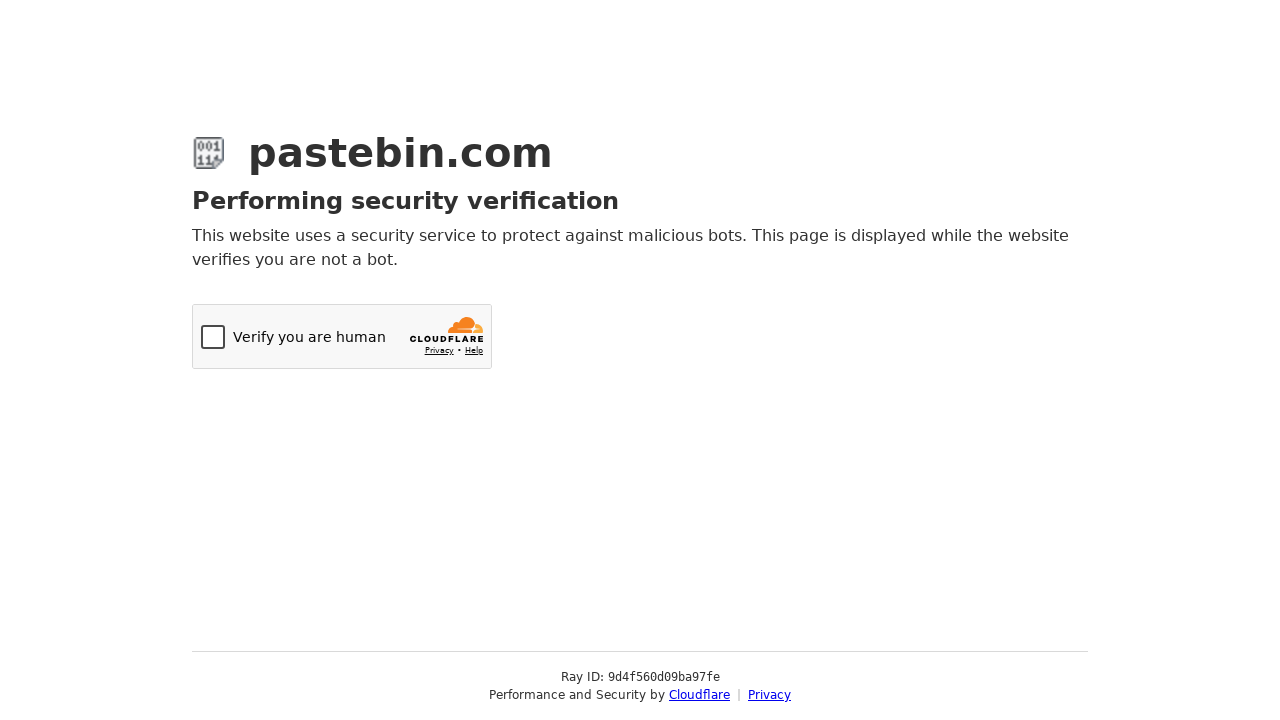